Tests alert functionality by clicking a button to trigger an alert, verifying its text content, and accepting it

Starting URL: https://demoqa.com/alerts

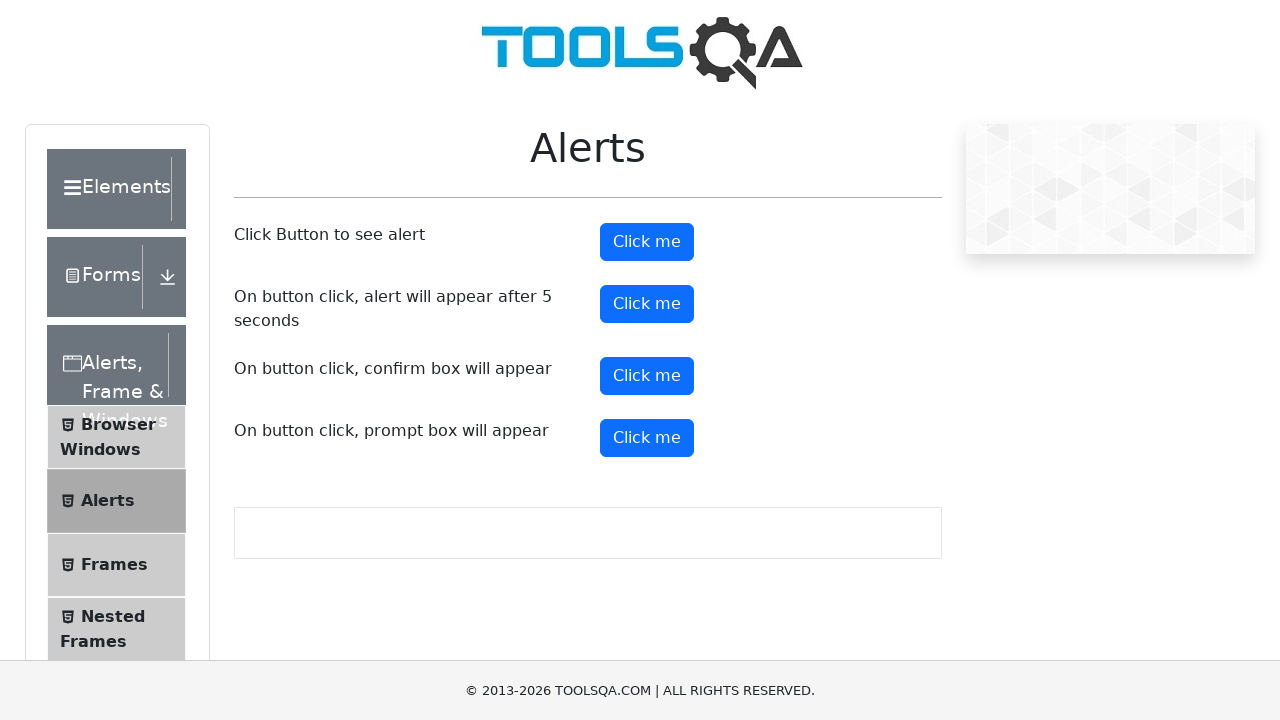

Clicked alert button to trigger alert dialog at (647, 242) on button#alertButton
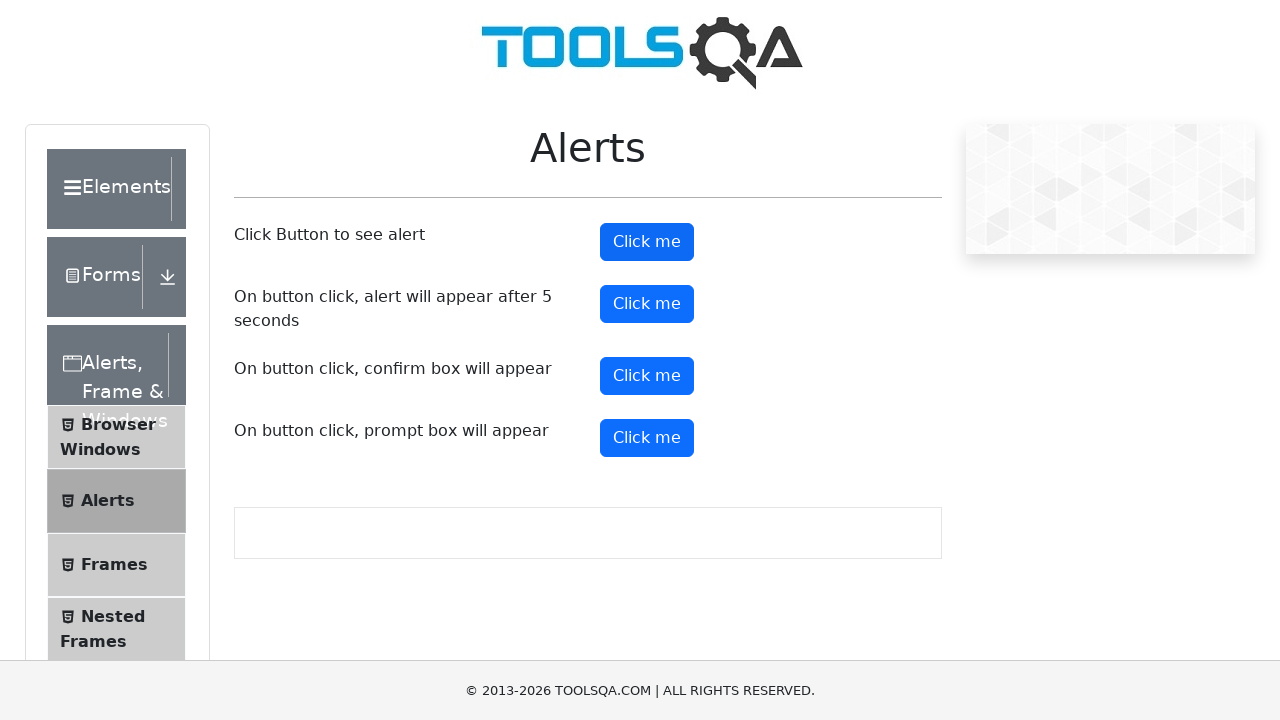

Set up dialog handler to accept alert
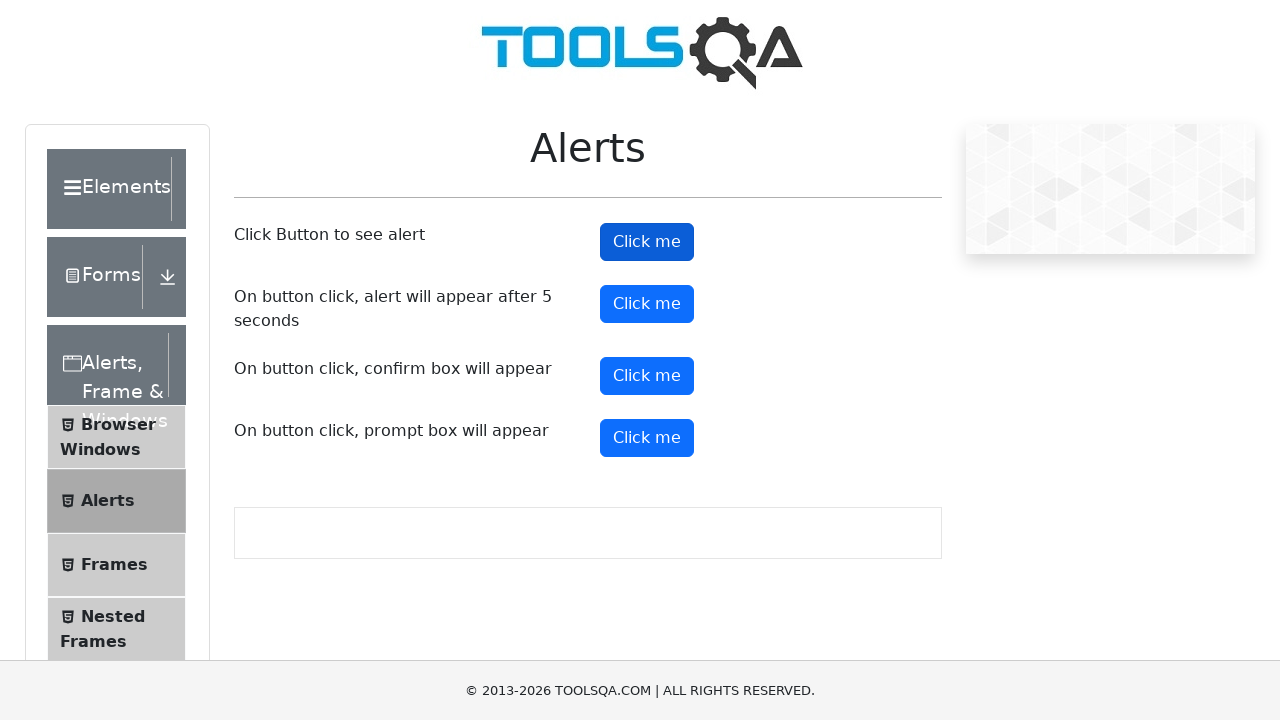

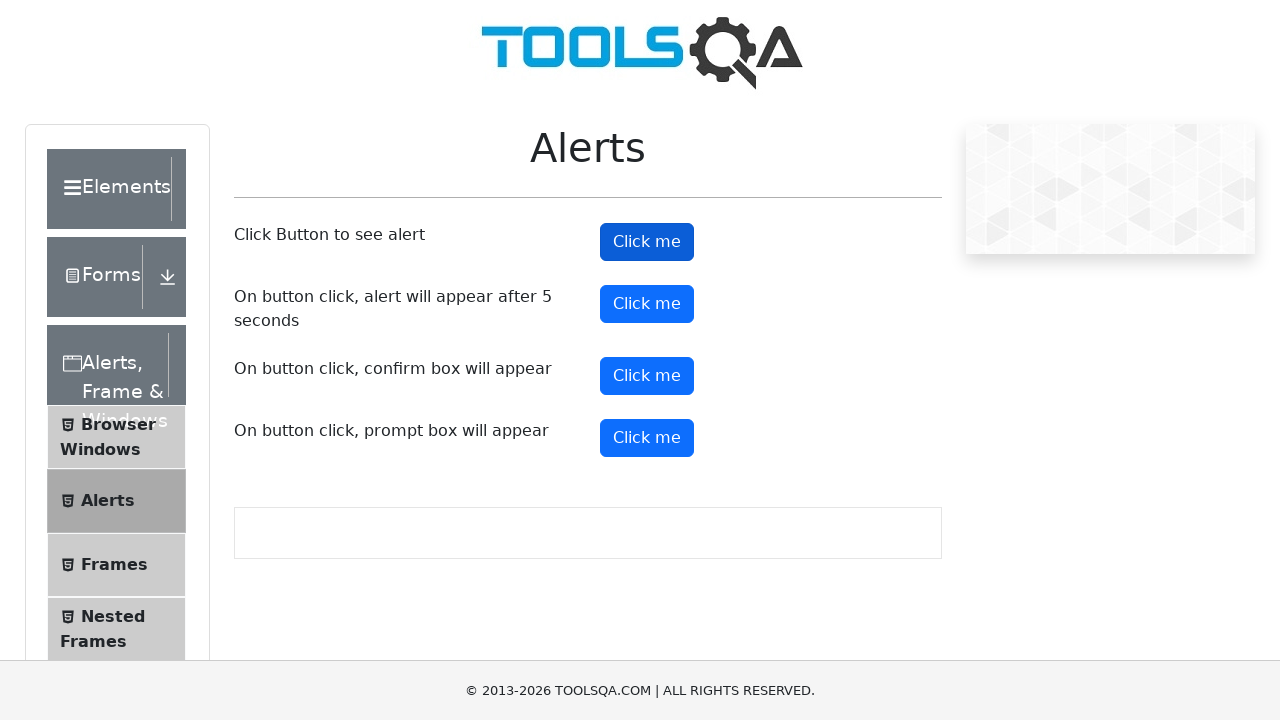